Tests JavaScript confirm alert by clicking a button that triggers a confirm dialog and dismissing it (clicking Cancel)

Starting URL: https://automationfc.github.io/basic-form/

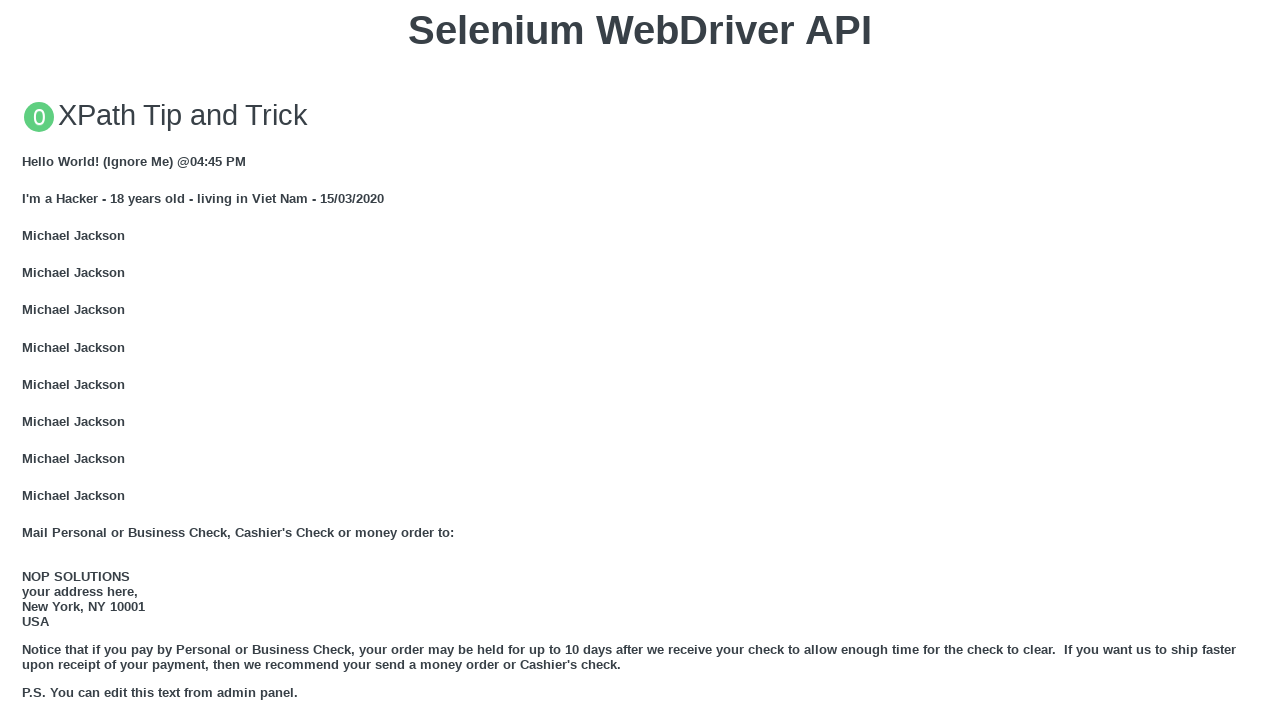

Set up dialog handler to dismiss confirm dialog
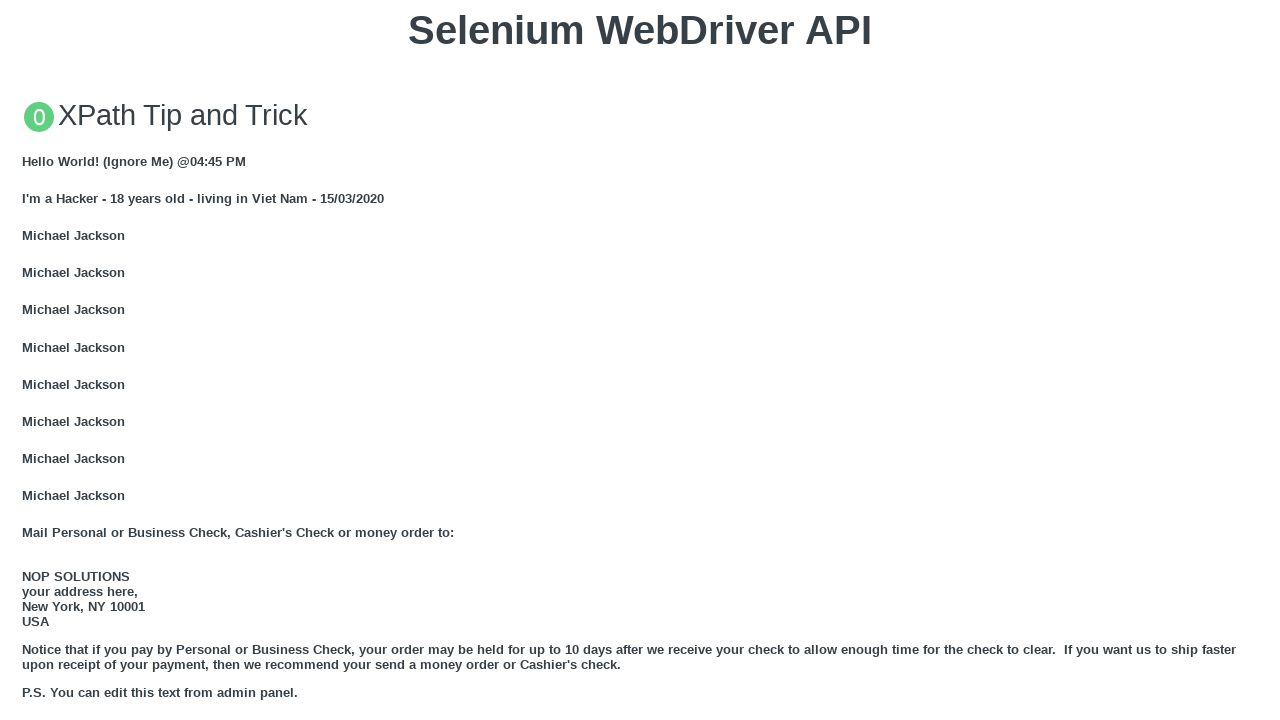

Clicked button to trigger JS Confirm dialog at (640, 360) on xpath=//button[text()='Click for JS Confirm']
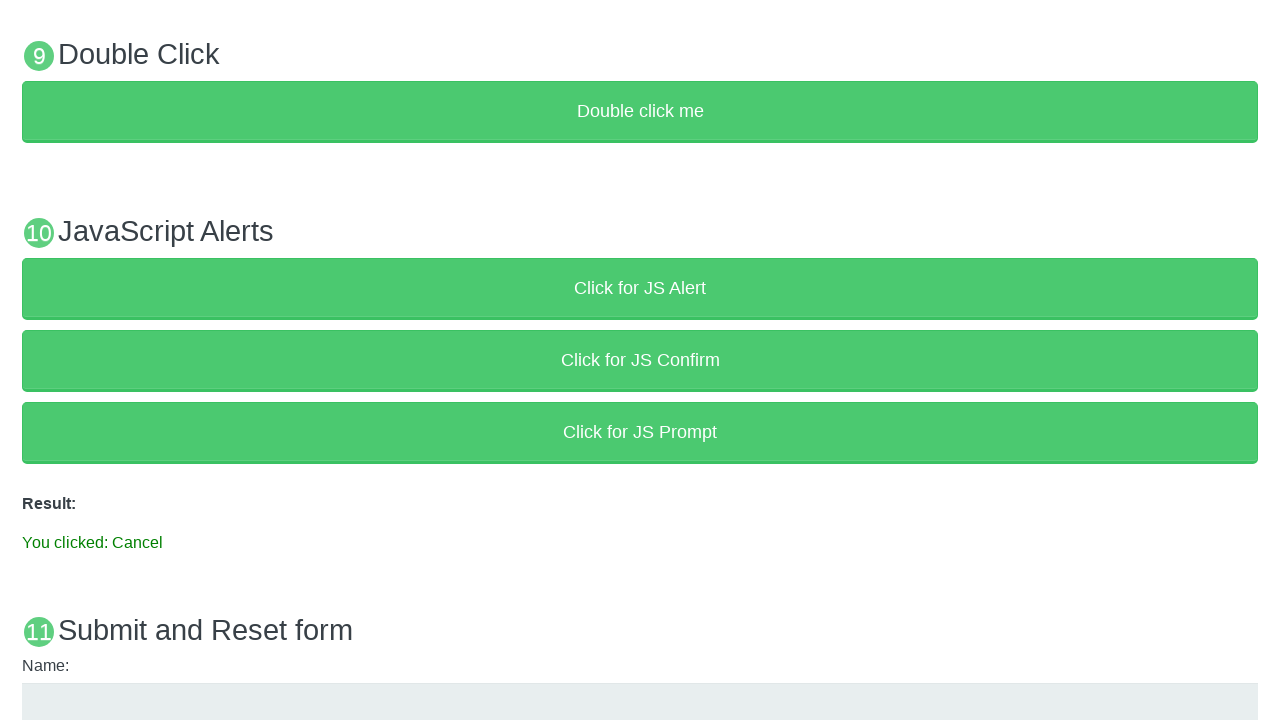

Confirmed result element appeared after dismissing confirm dialog
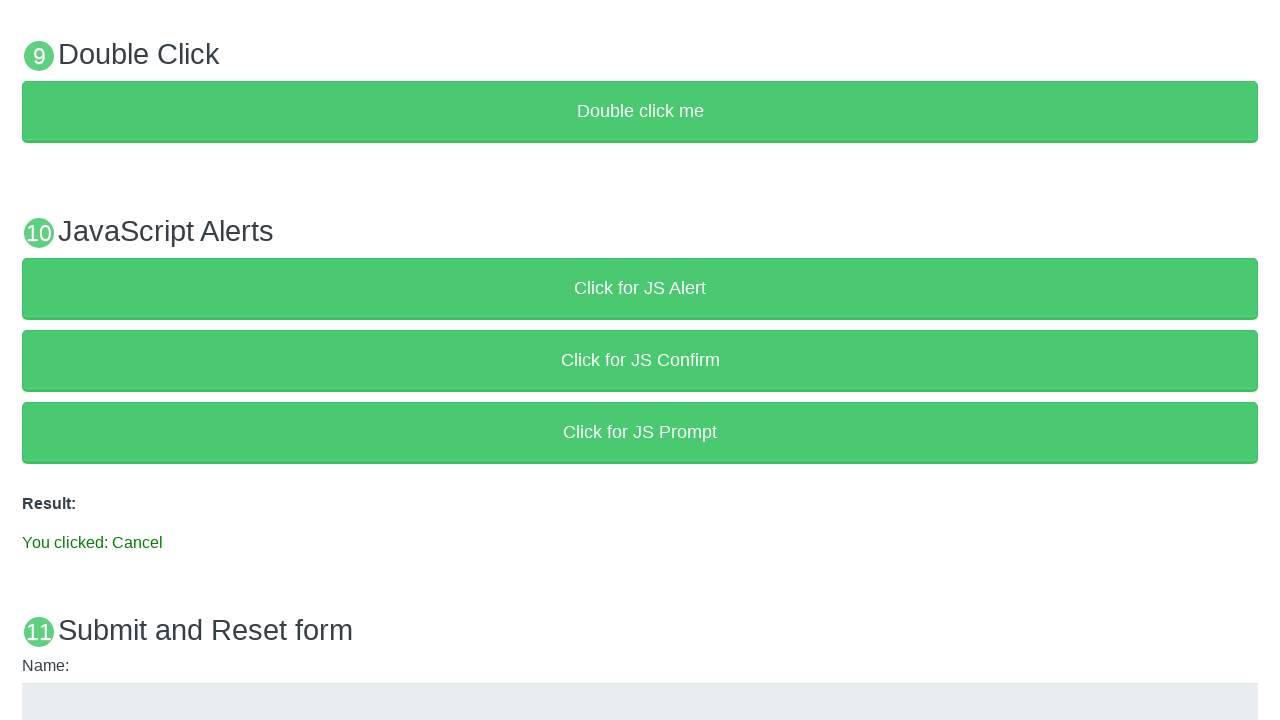

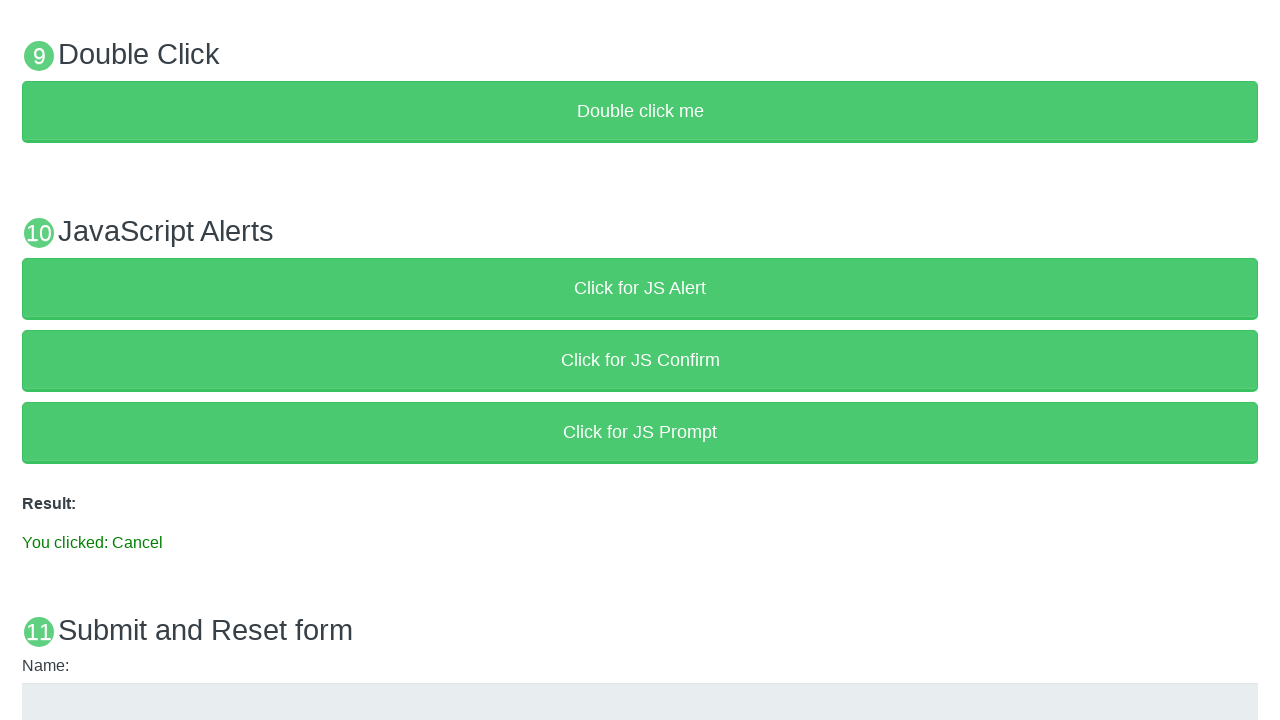